Tests opening a new browser tab by clicking a link, then verifies the new tab loads with expected content

Starting URL: https://the-internet.herokuapp.com/windows

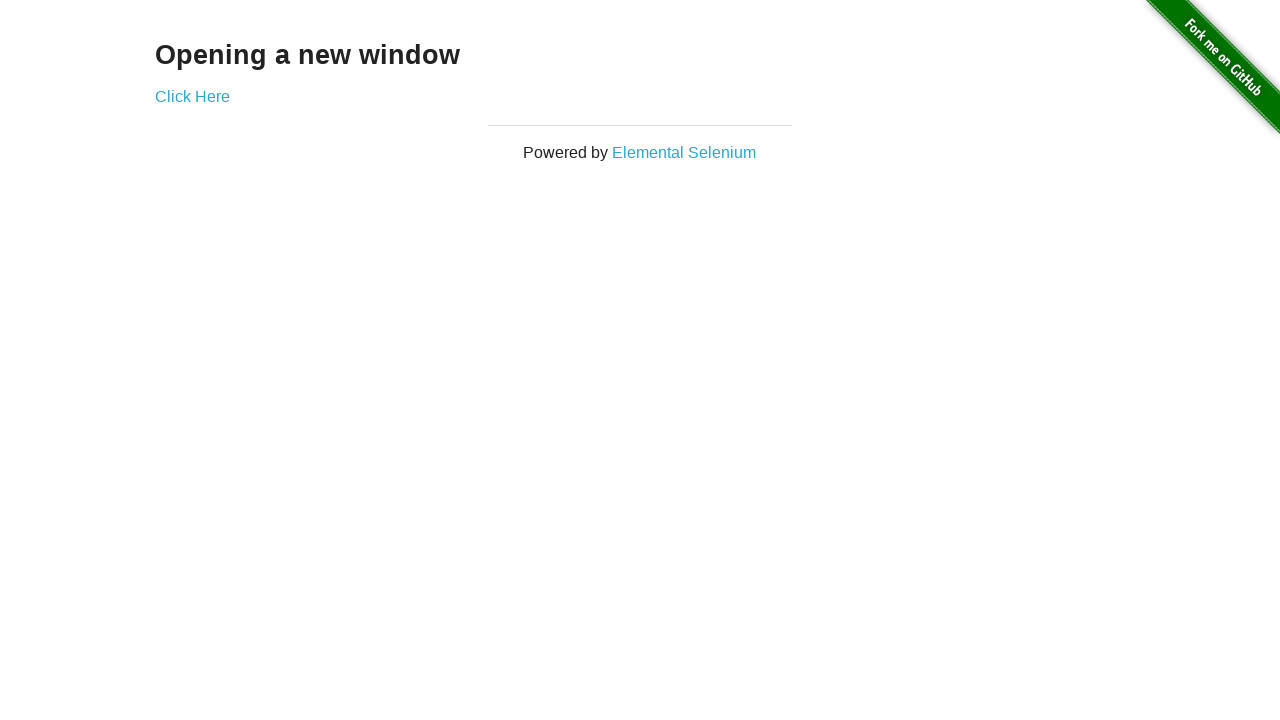

Clicked 'Click Here' link to open new tab at (192, 96) on xpath=//a[text()='Click Here']
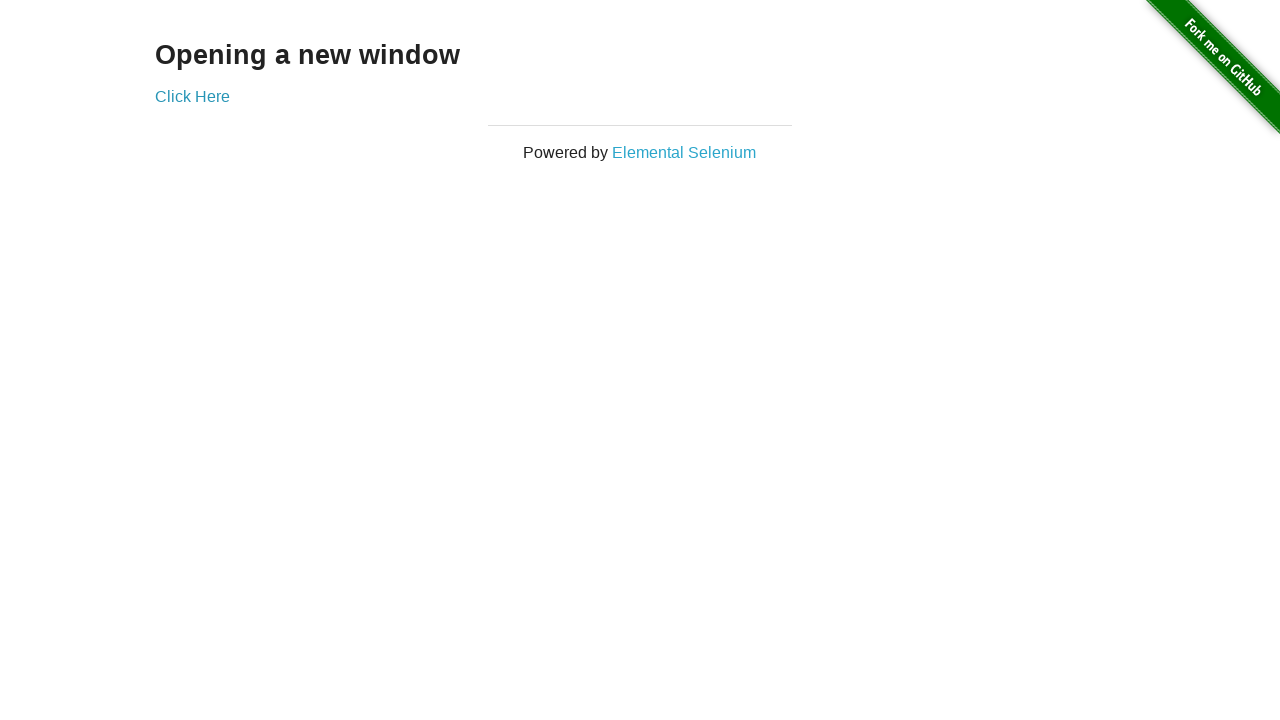

New tab popup captured
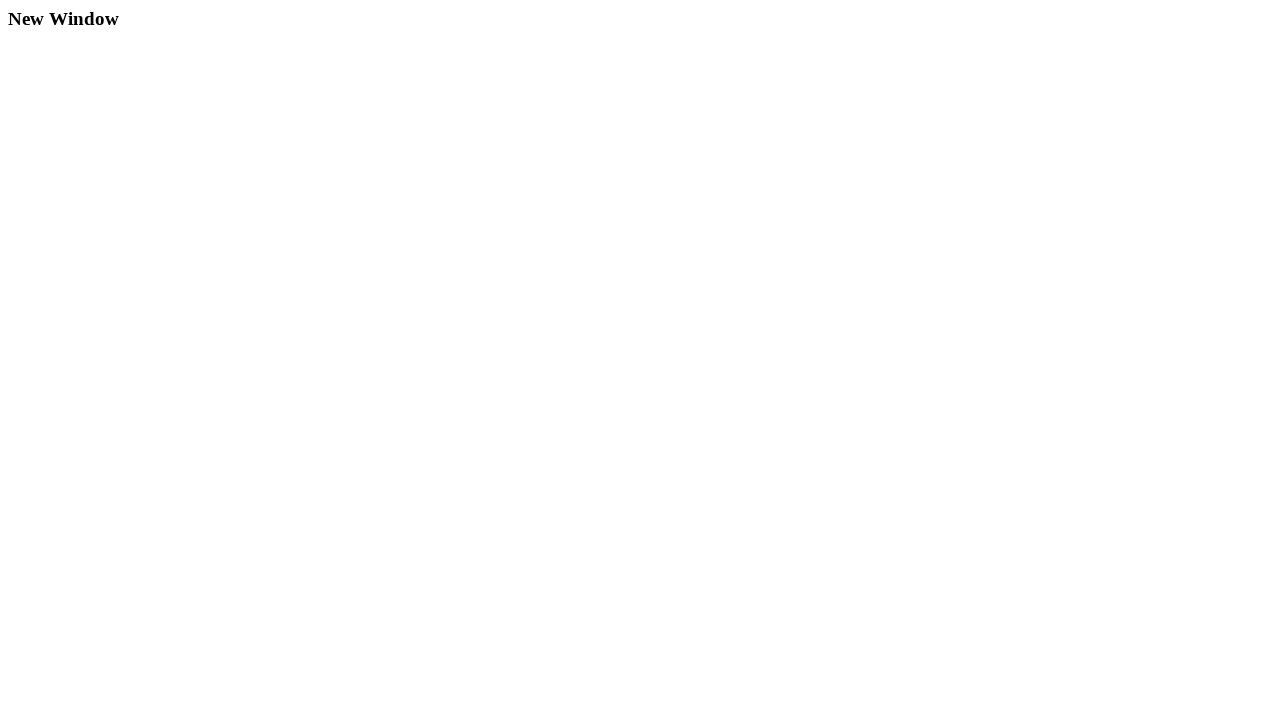

New tab finished loading
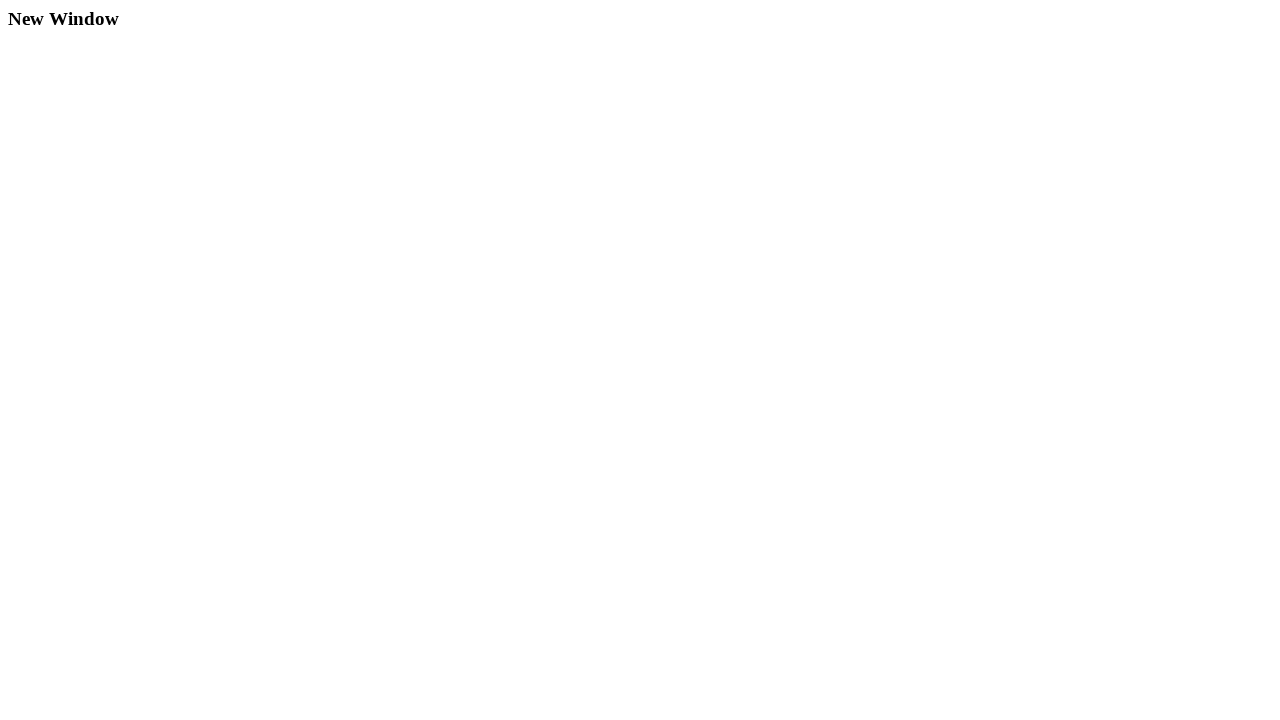

Located 'New Window' heading in new tab
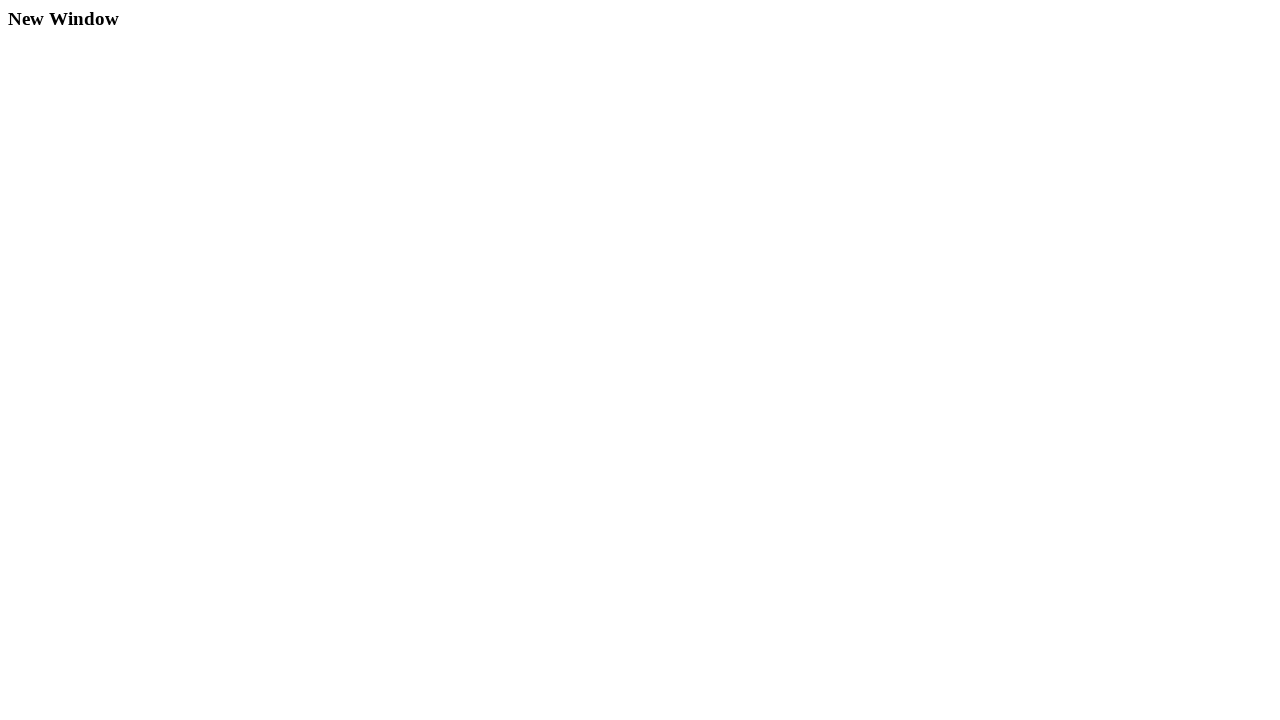

Verified 'New Window' heading text content matches expected value
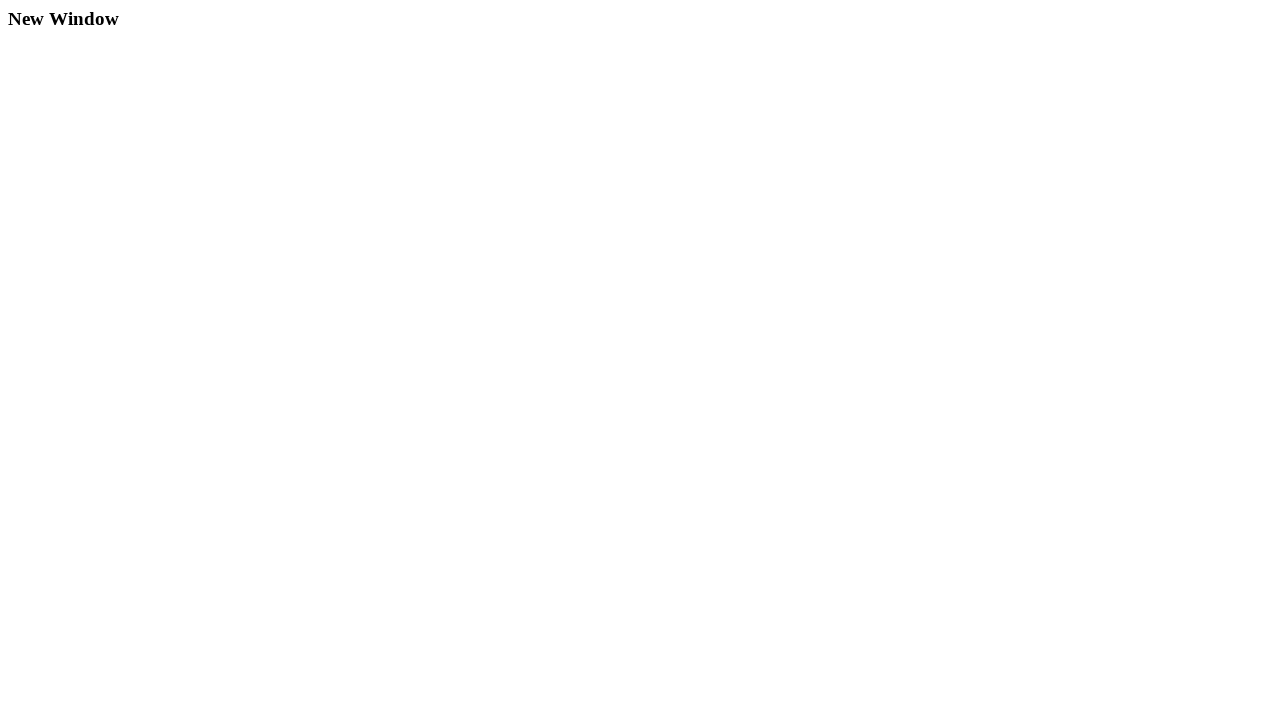

Verified new tab page title is 'New Window'
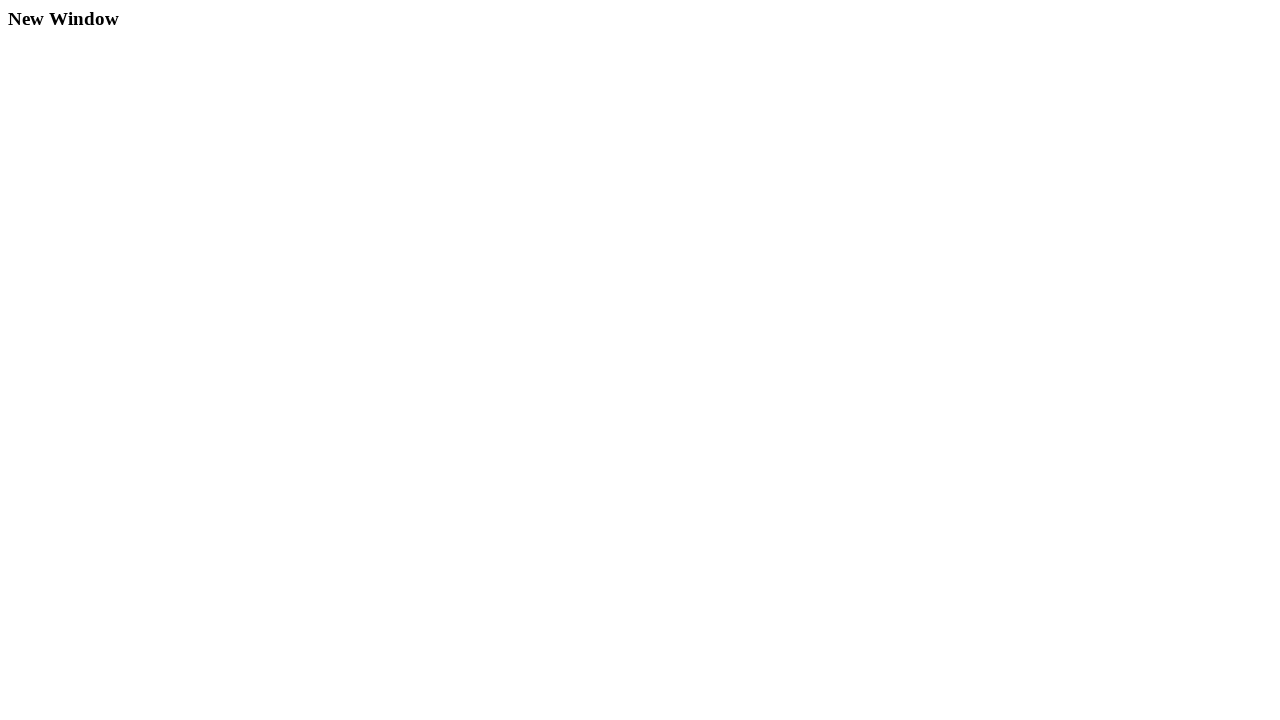

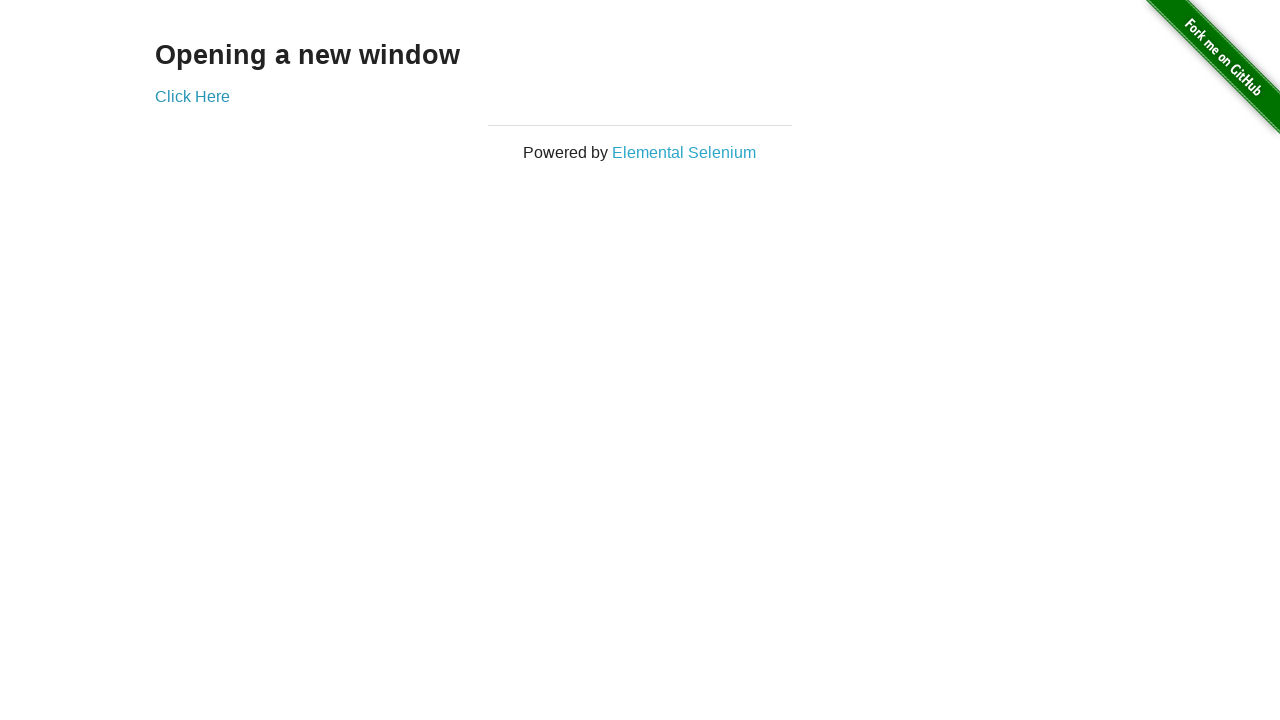